Tests a number input form by entering a number, clicking submit, and verifying either an error message is displayed or an alert appears with the result.

Starting URL: https://kristinek.github.io/site/tasks/enter_a_number

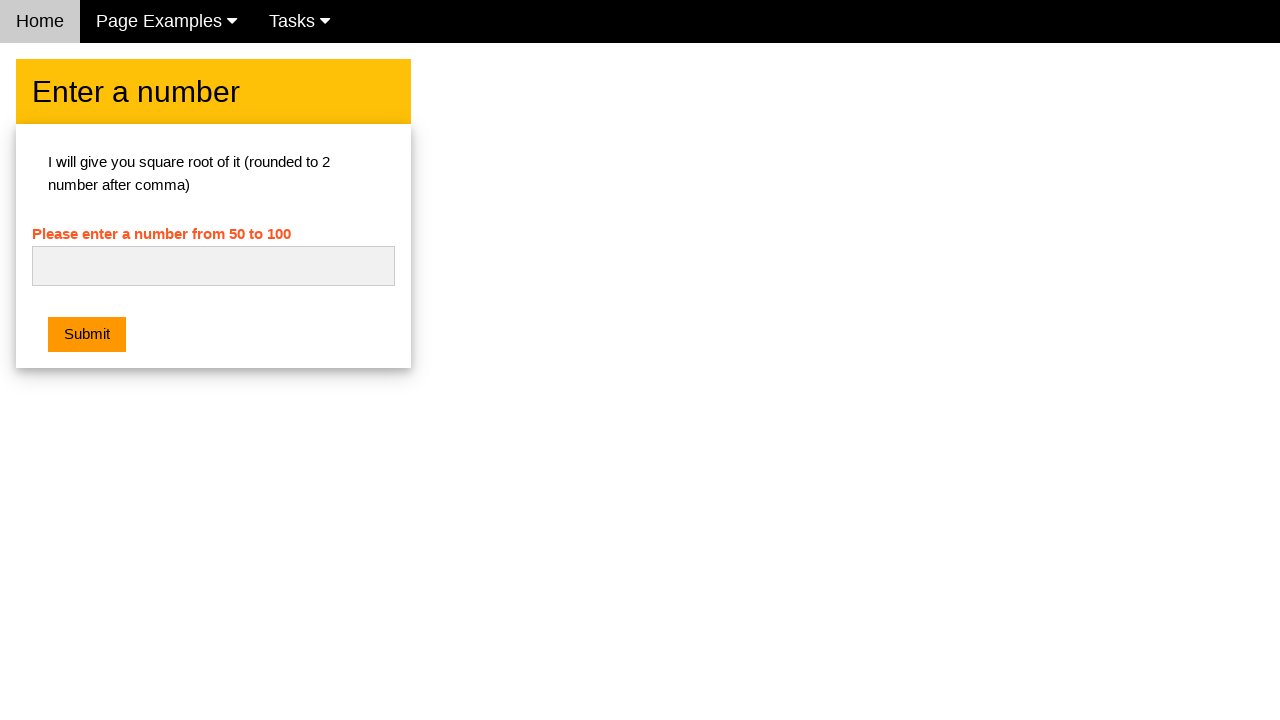

Navigated to number input form page
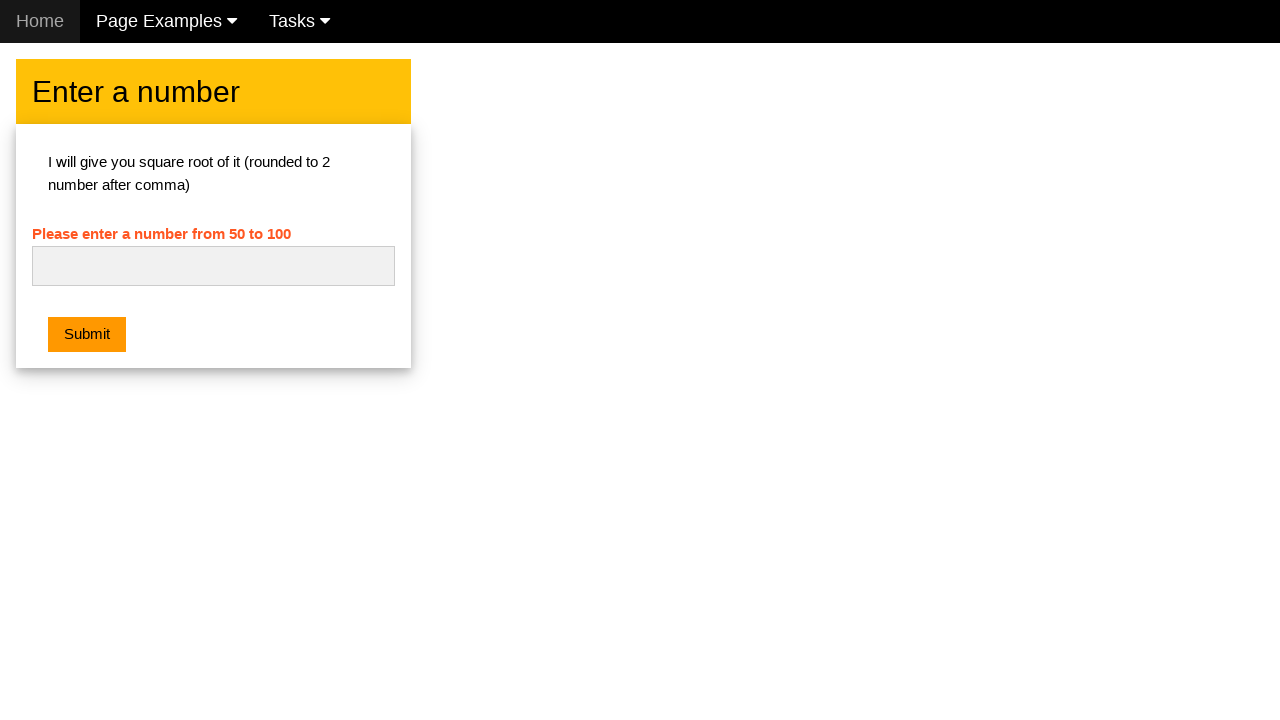

Entered number '75' into the input field on #numb
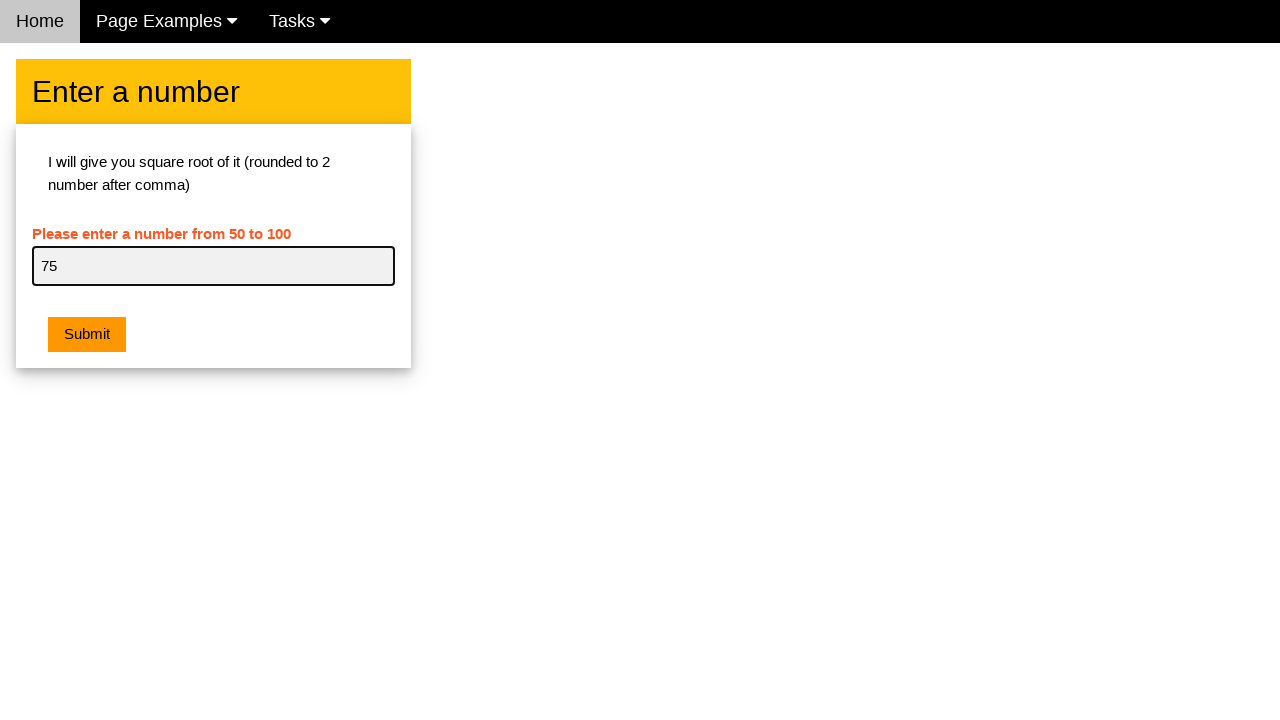

Clicked the submit button at (87, 335) on xpath=//*[@class='w3-btn w3-orange w3-margin']
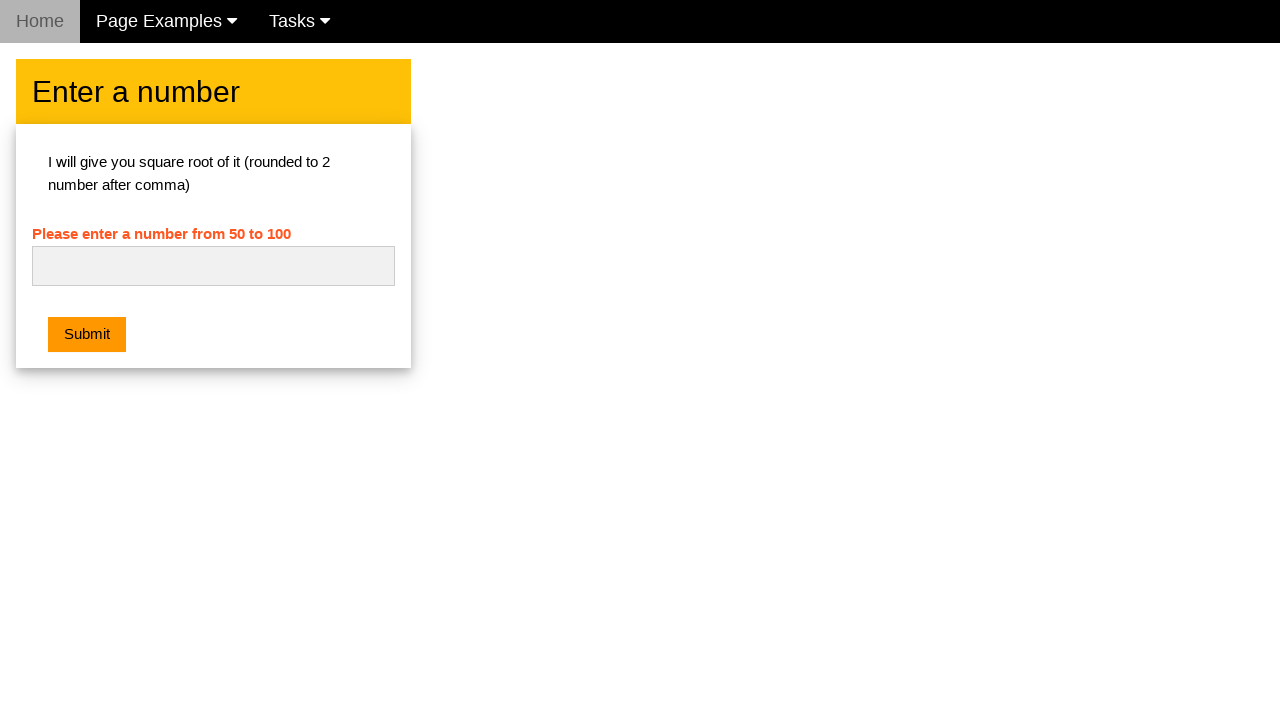

Waited 500ms for alert to appear
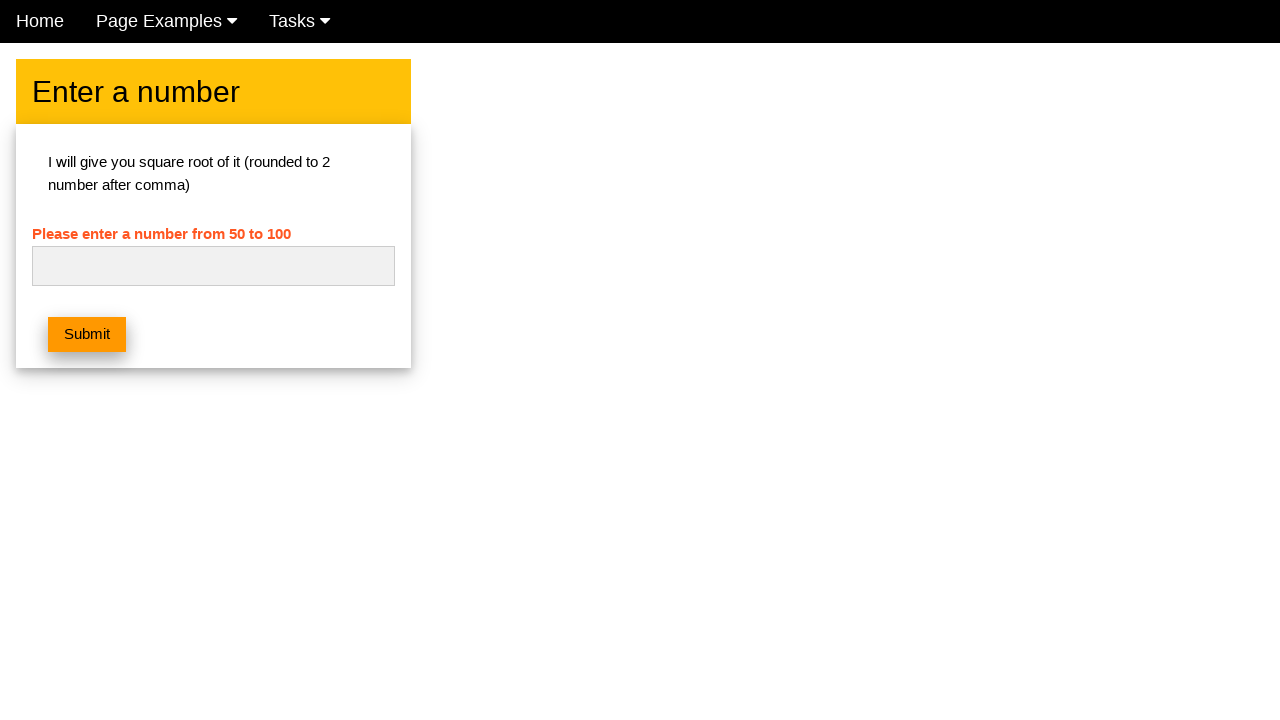

Set up dialog handler to accept alerts
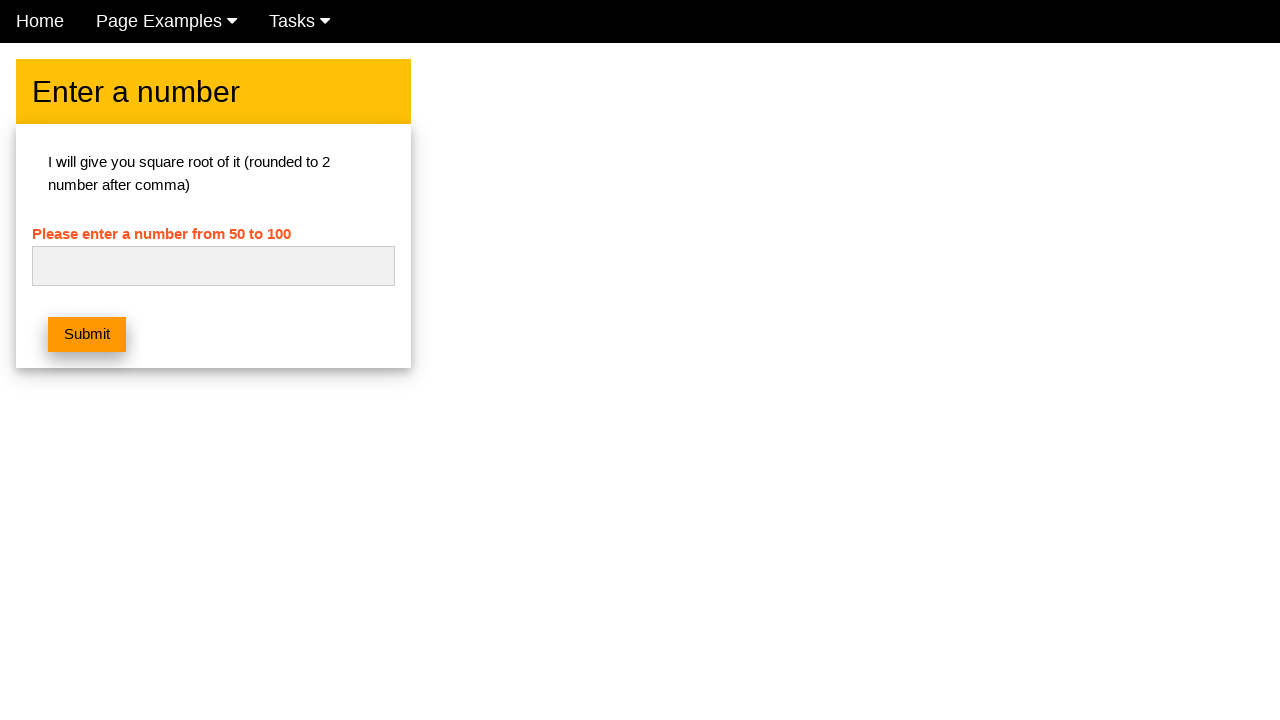

Navigated back to number input form page for error test
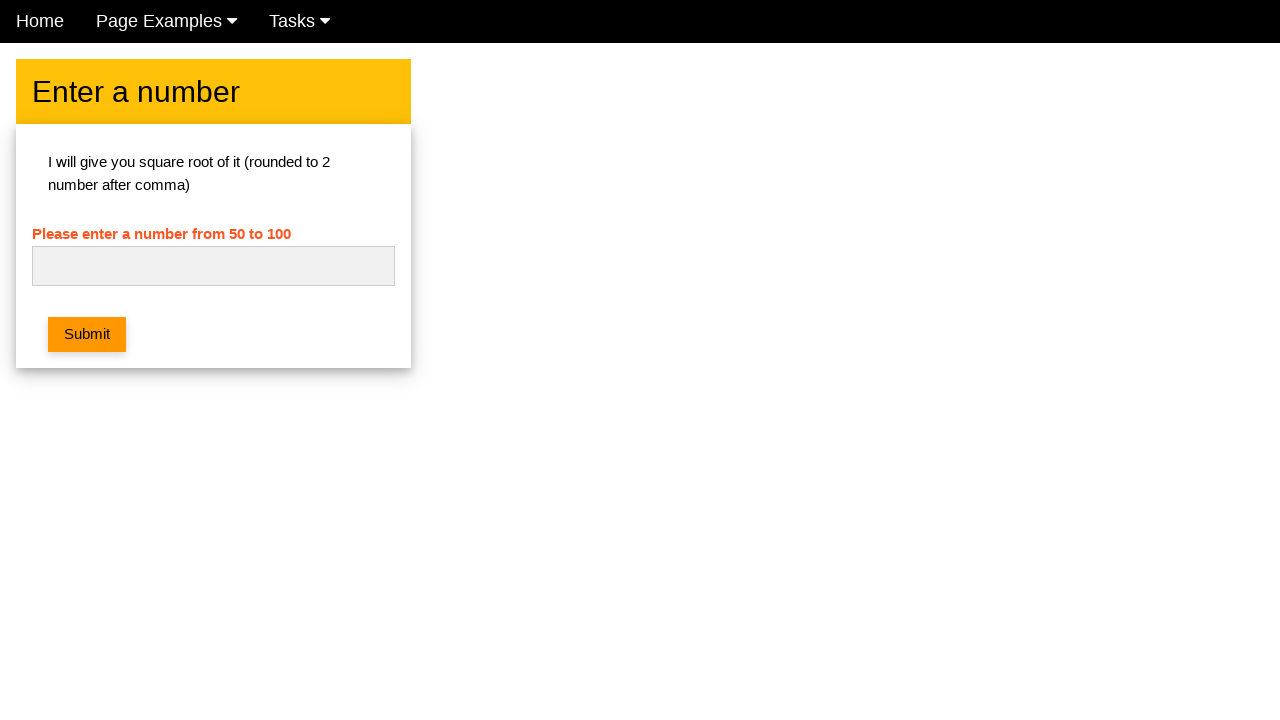

Entered invalid text 'abc' into the input field on #numb
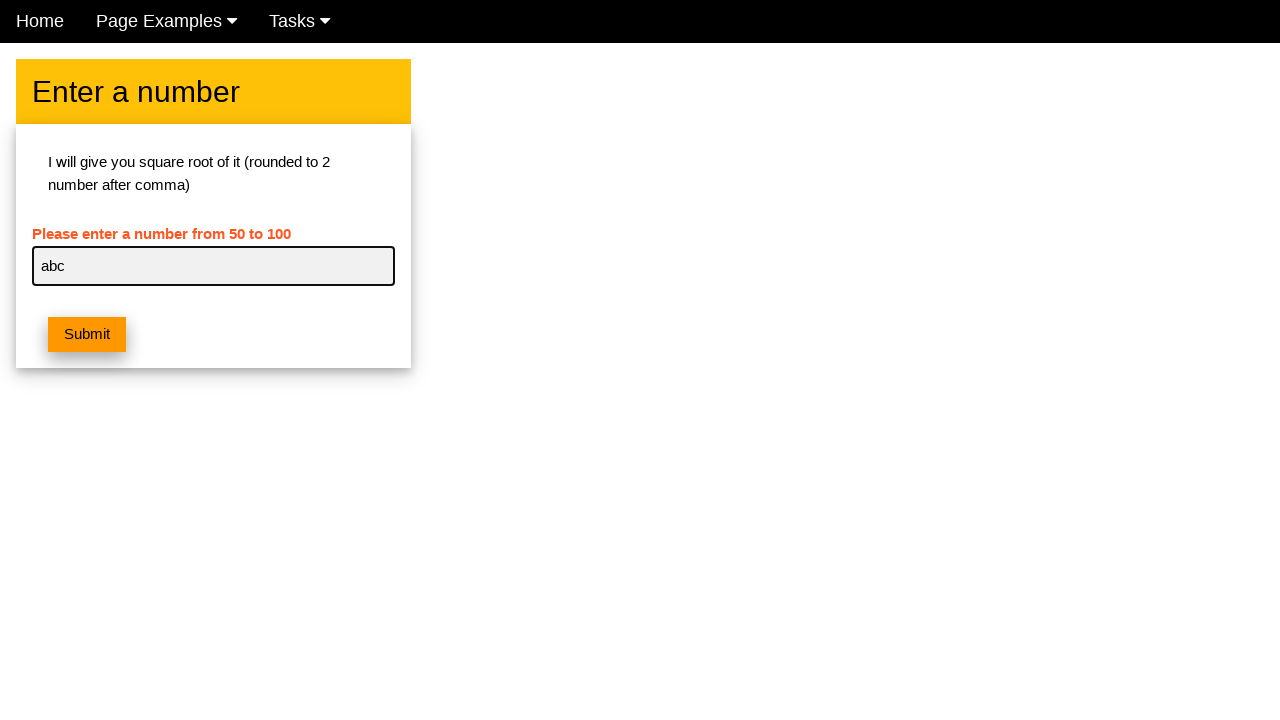

Clicked the submit button with invalid input at (87, 335) on .w3-btn.w3-orange.w3-margin
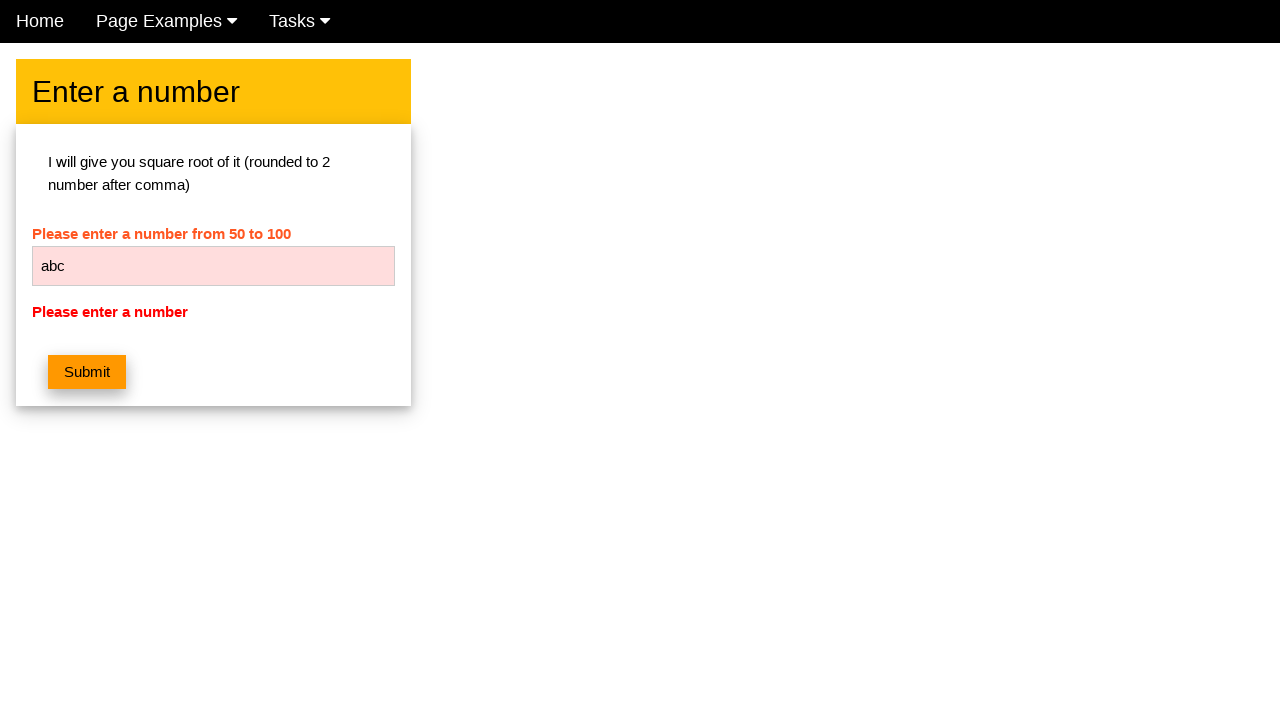

Error message became visible
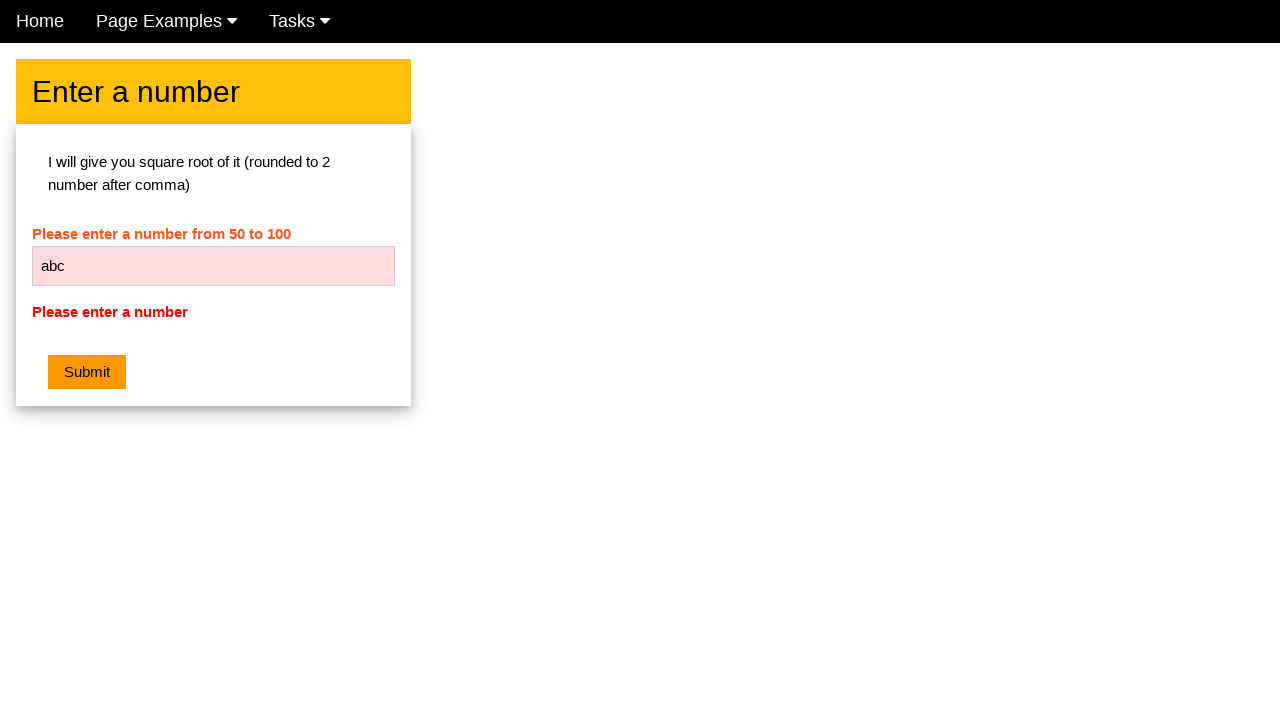

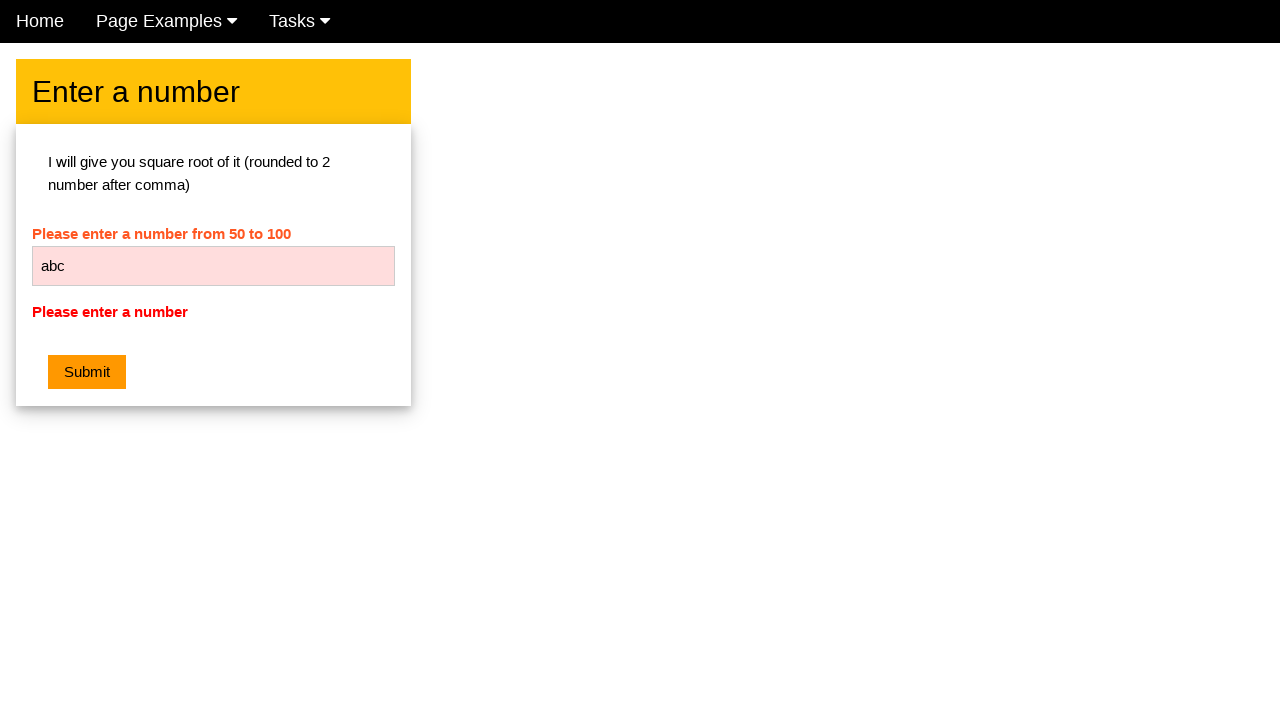